Verifies that the page content contains 'PRODUCT STORE' text

Starting URL: https://www.demoblaze.com/cart.html

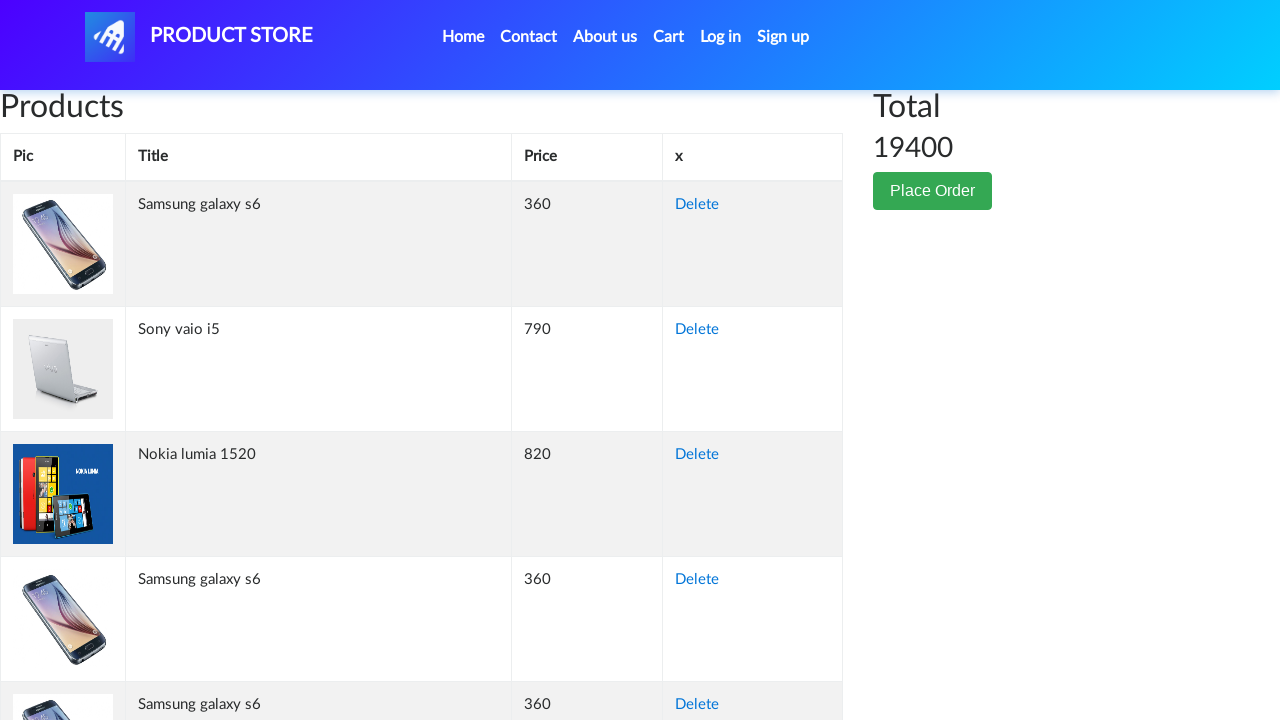

Navigated to cart page at https://www.demoblaze.com/cart.html
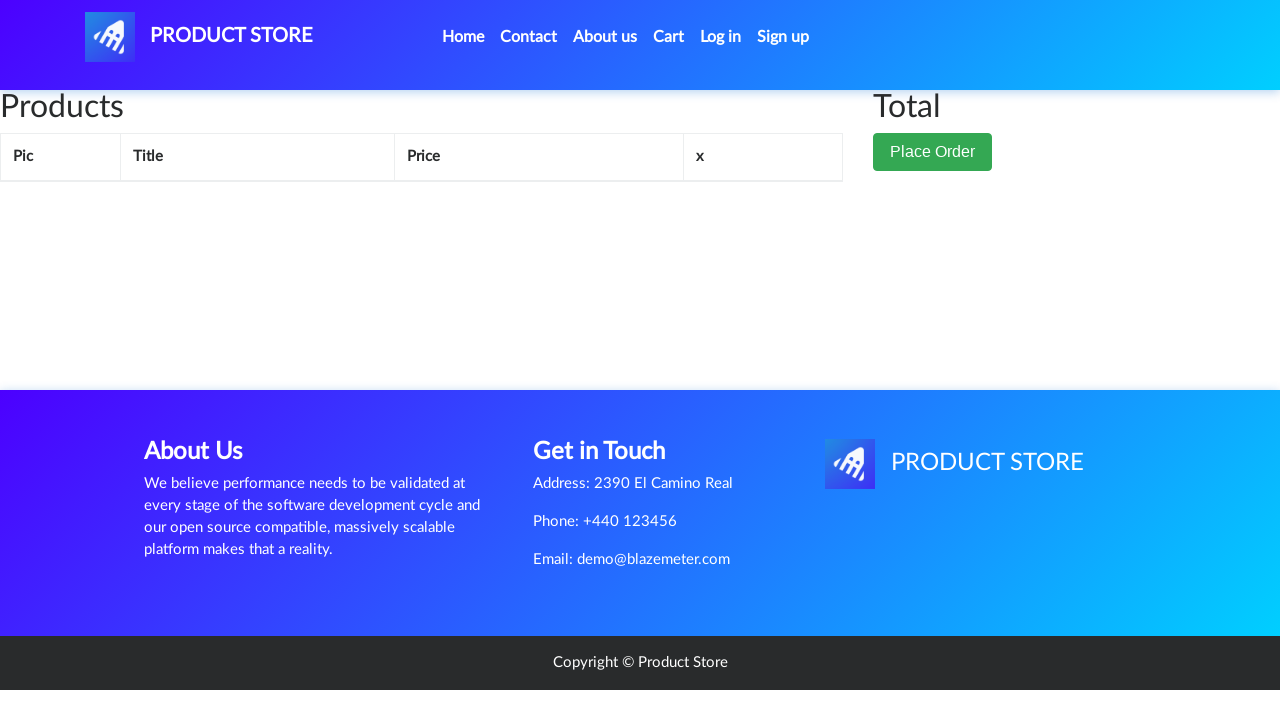

Verified page content contains 'PRODUCT STORE' text
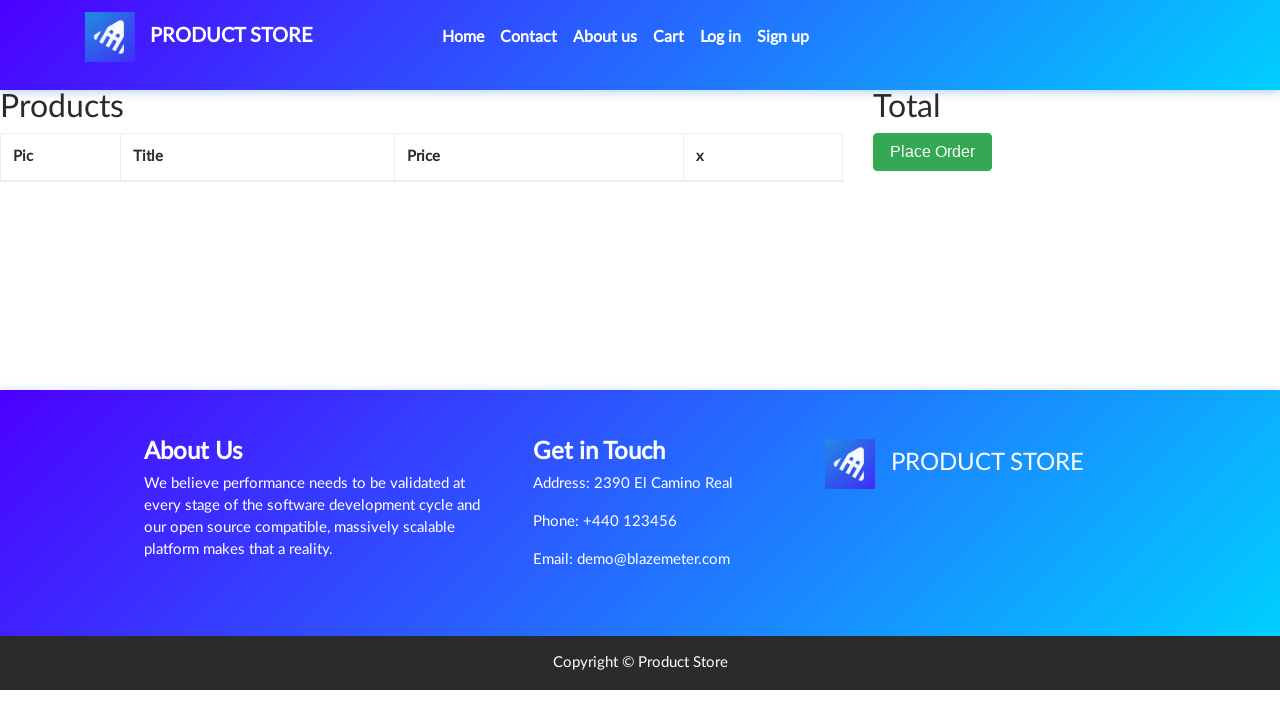

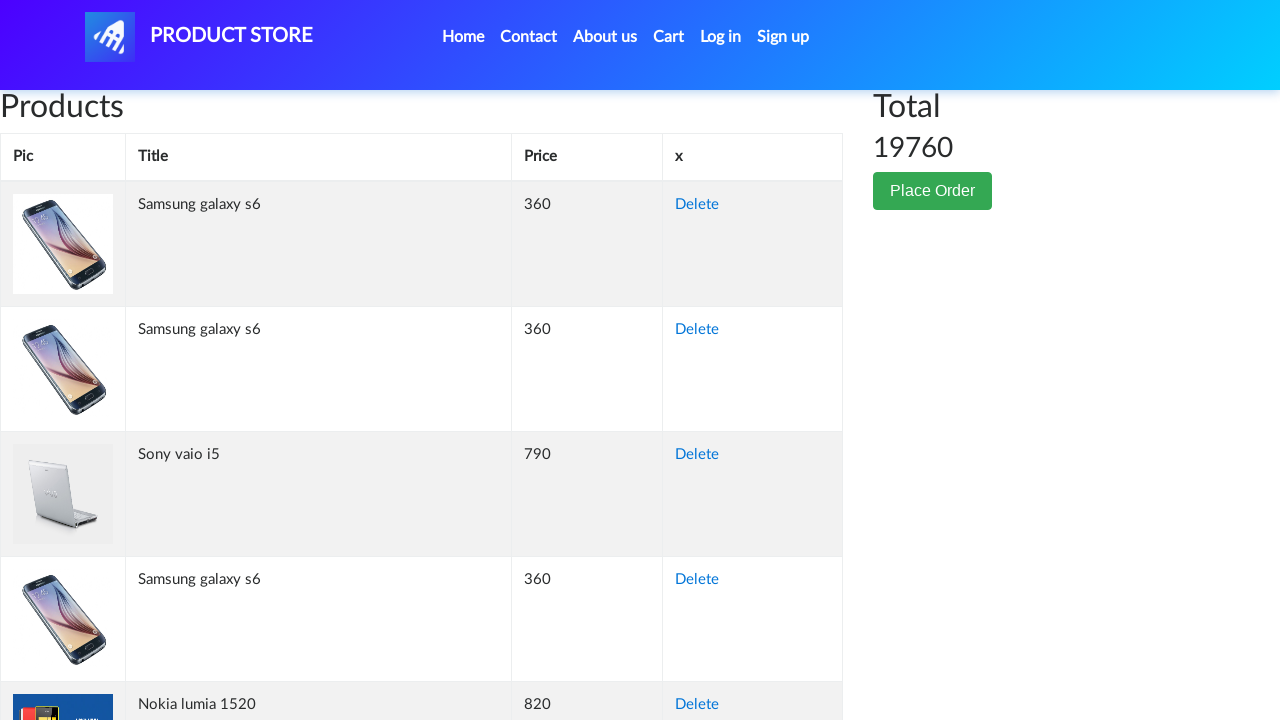